Navigates to a practice automation page and interacts with a table element to verify its structure and content

Starting URL: https://www.rahulshettyacademy.com/AutomationPractice/

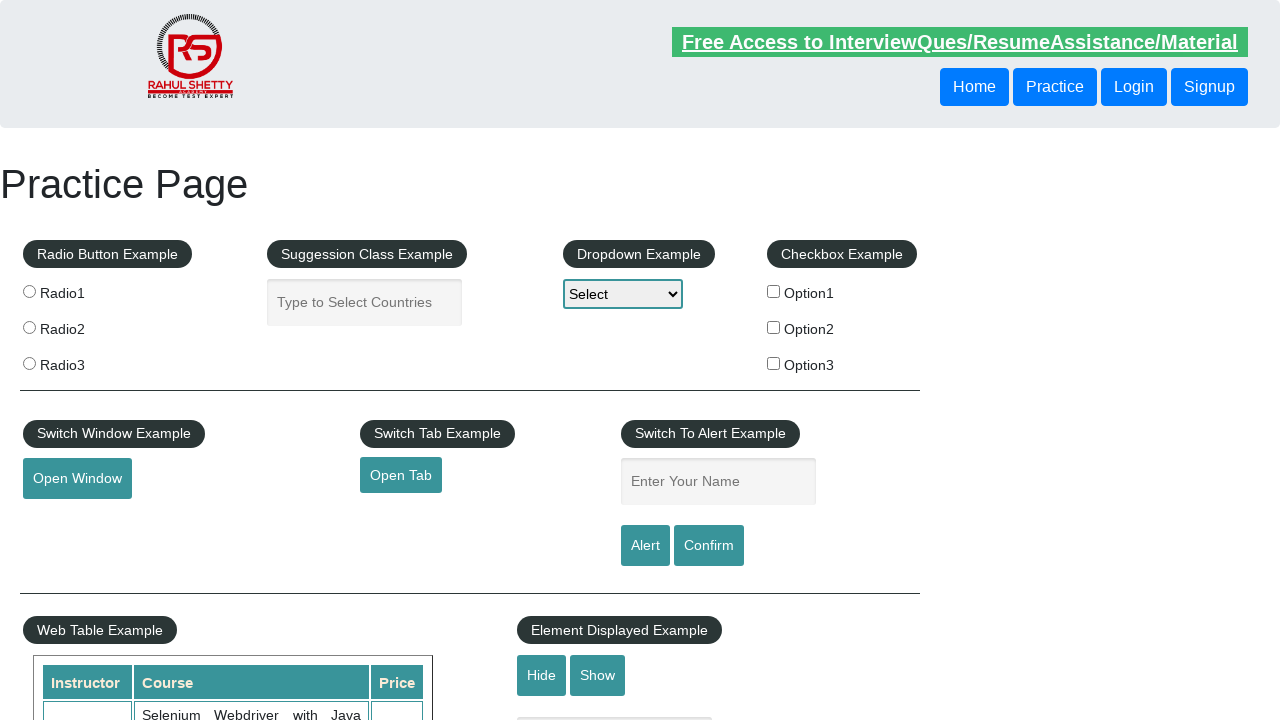

Navigated to Rahul Shetty Academy automation practice page
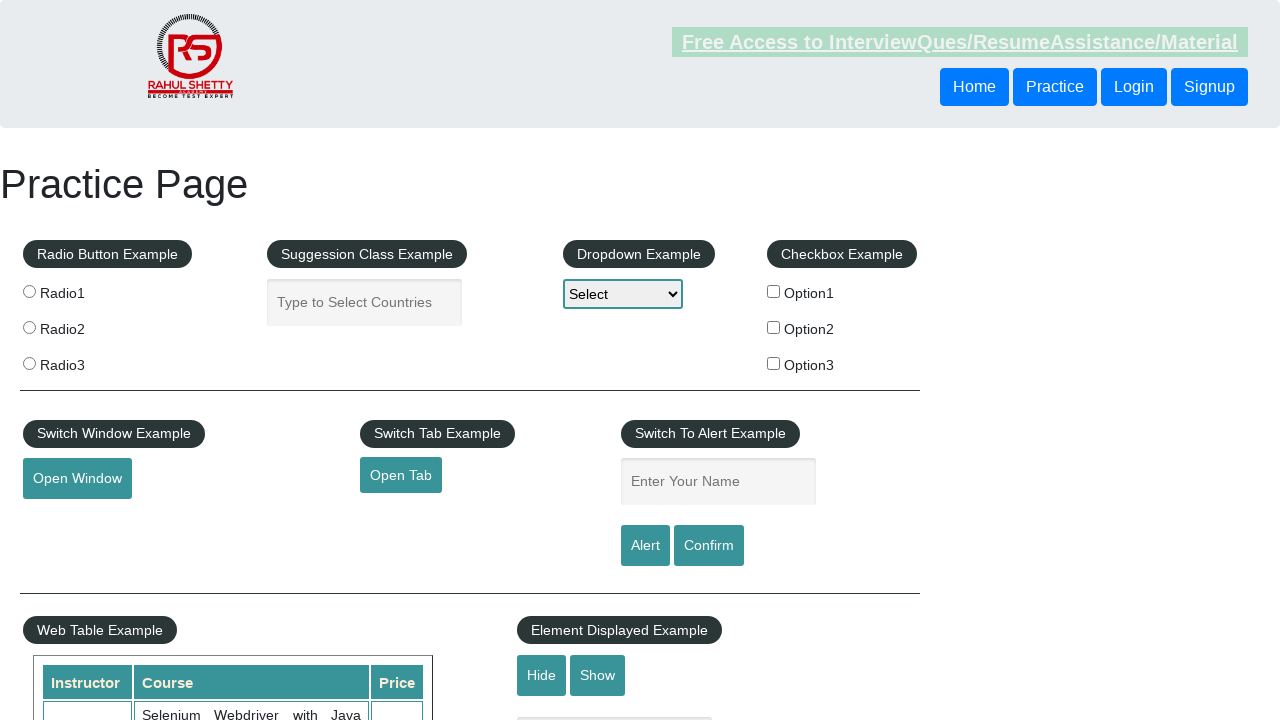

Table element with id 'product' is present and visible
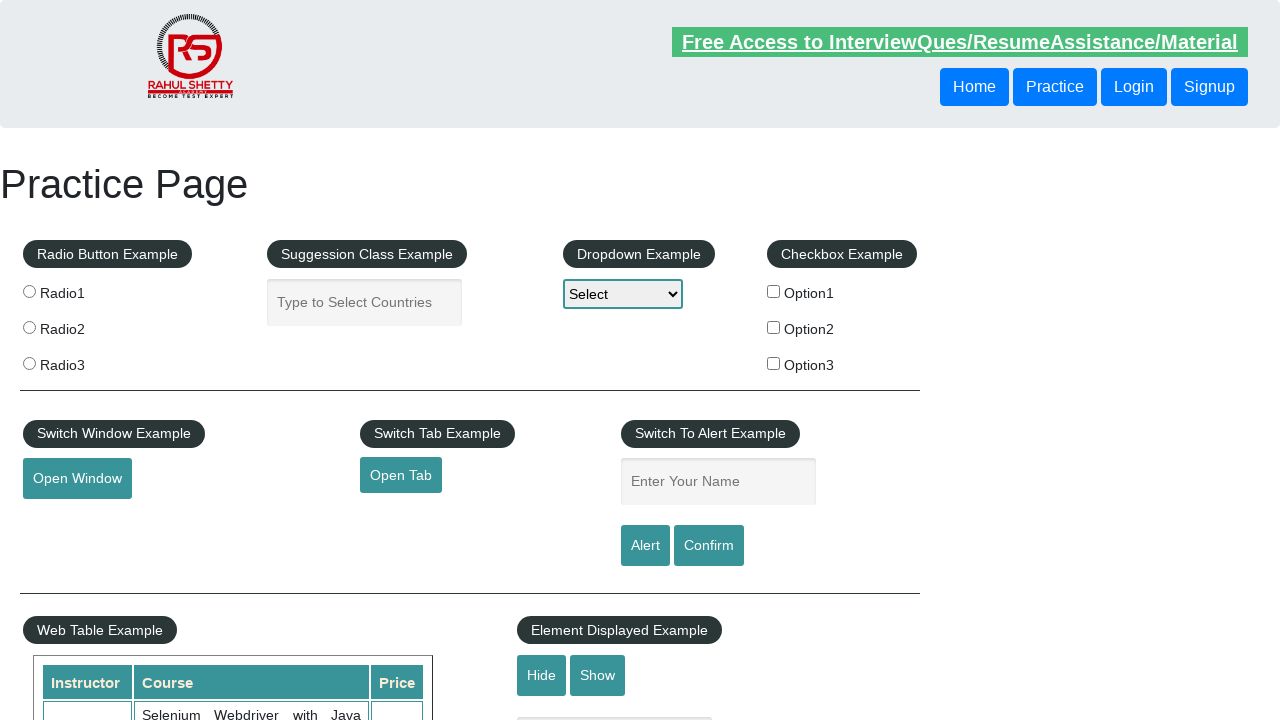

Located the product table element
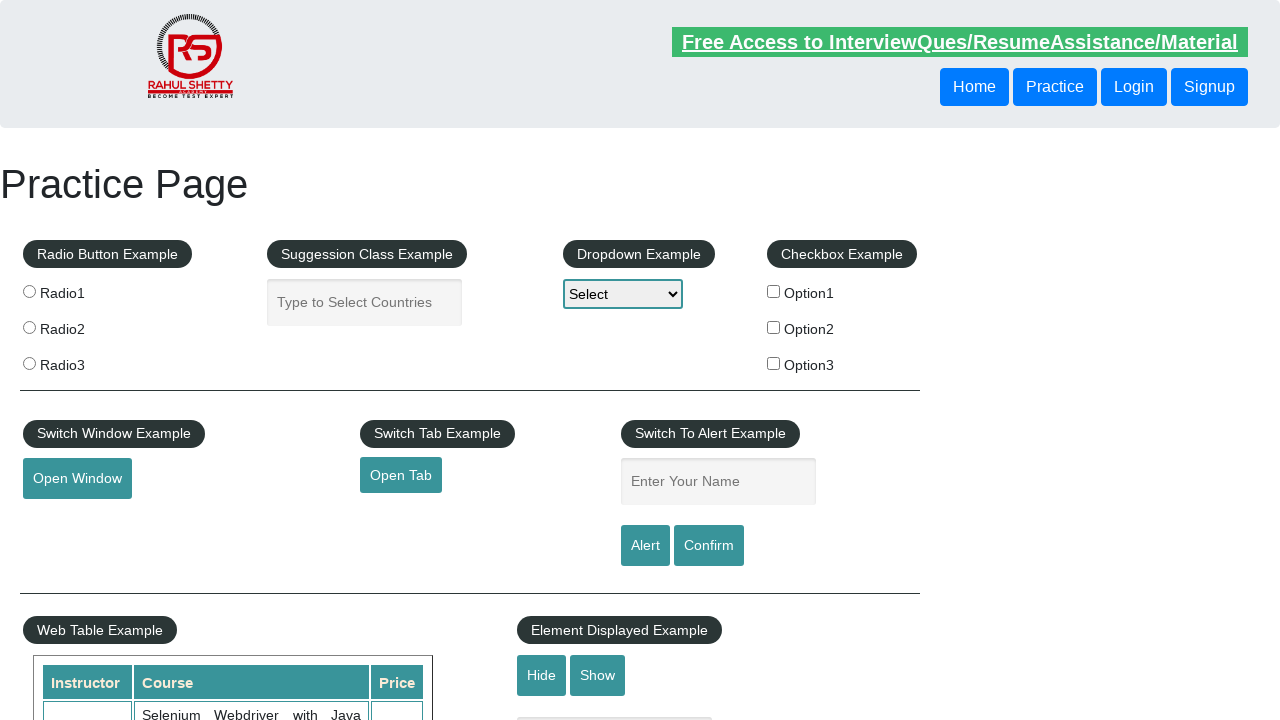

Located all table rows
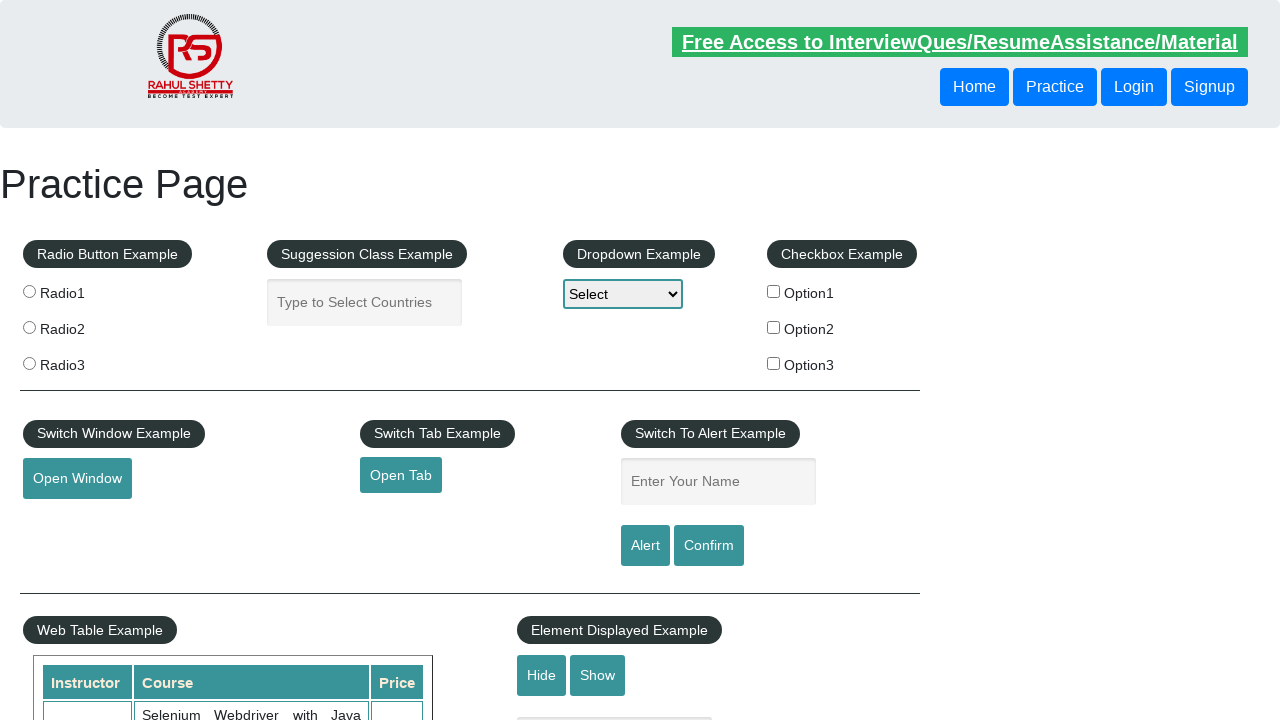

Located all table header columns
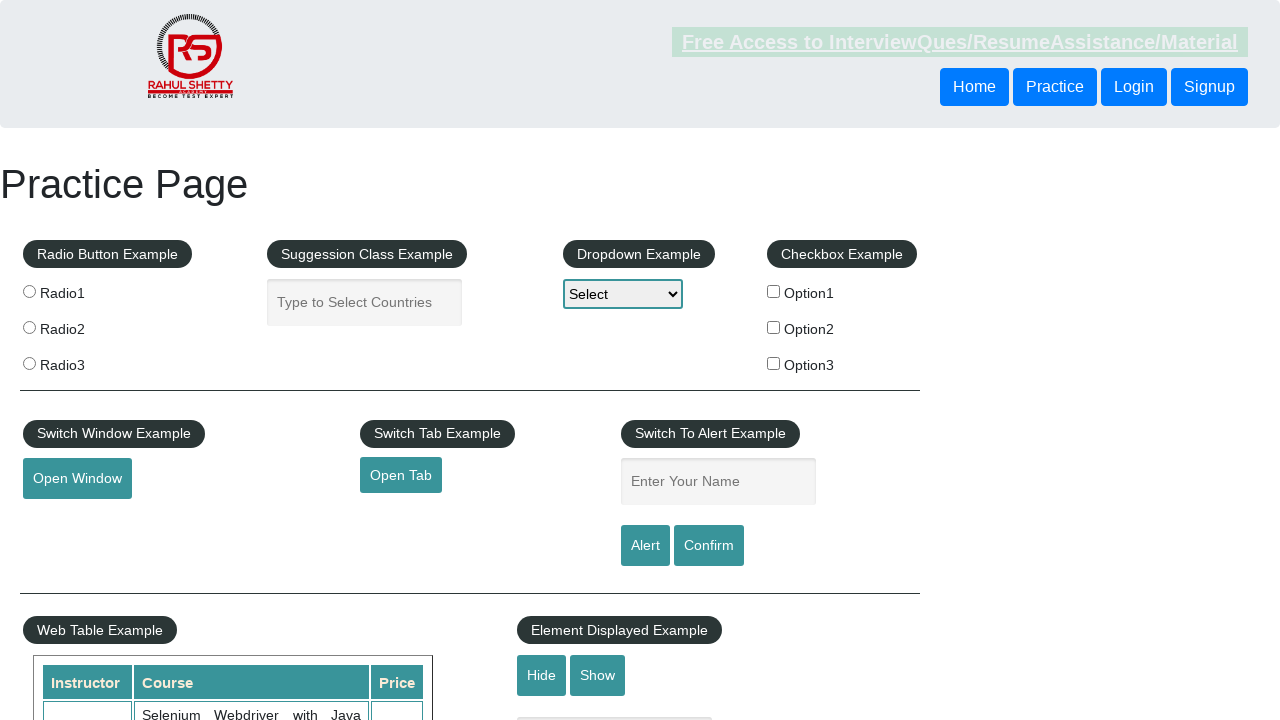

Verified table has 21 rows
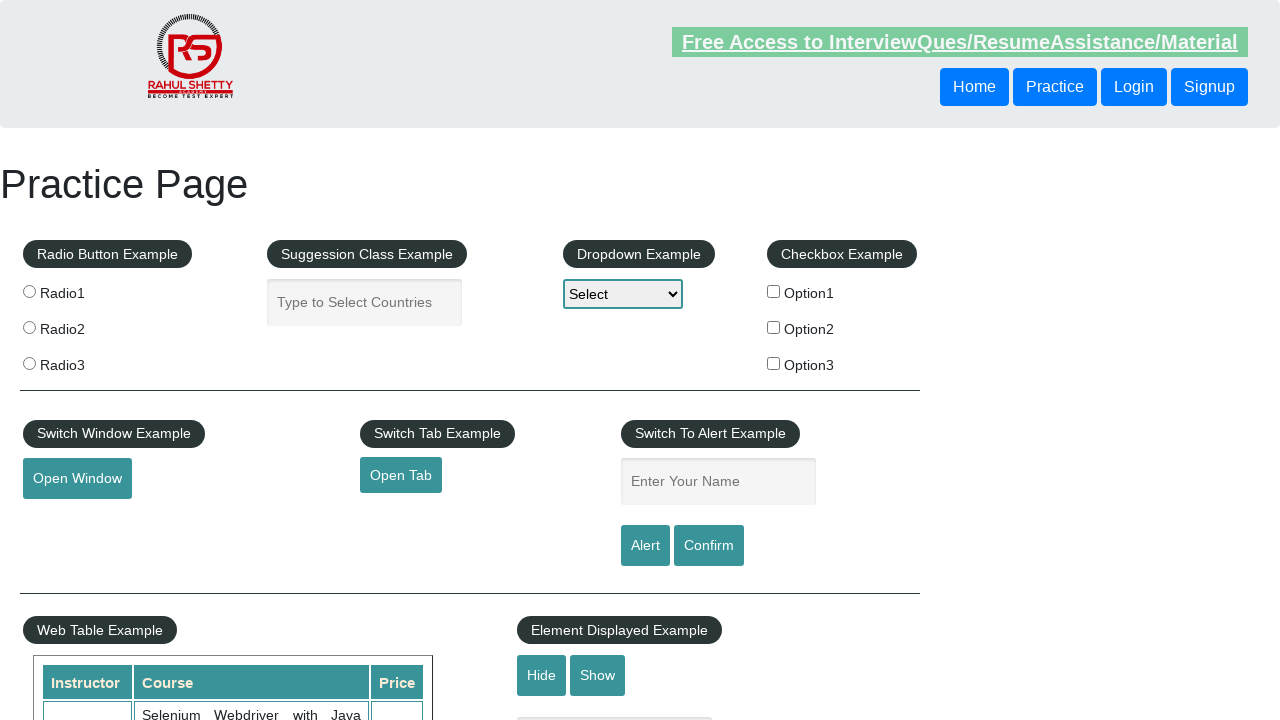

Verified table has 7 header columns
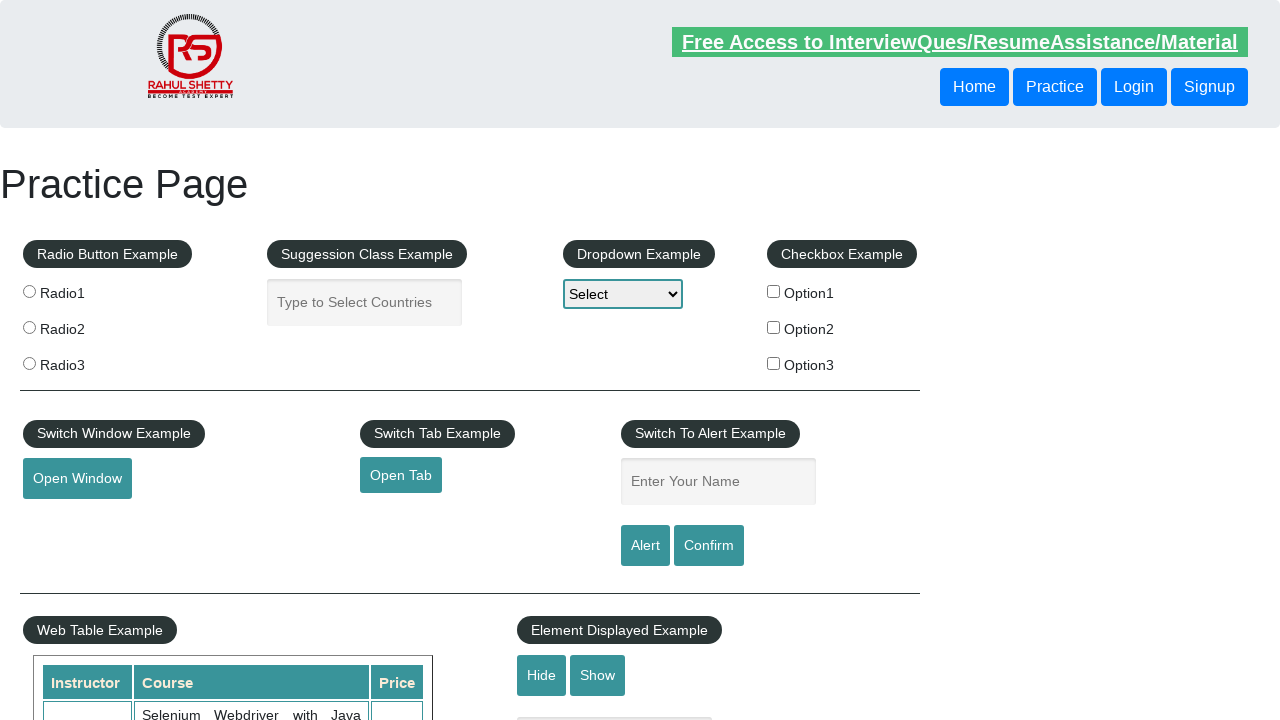

Retrieved text from second row: 
                            Rahul Shetty
                            Selenium Webdriver with Java Basics + Advanced + Interview Guide
                            30
                        
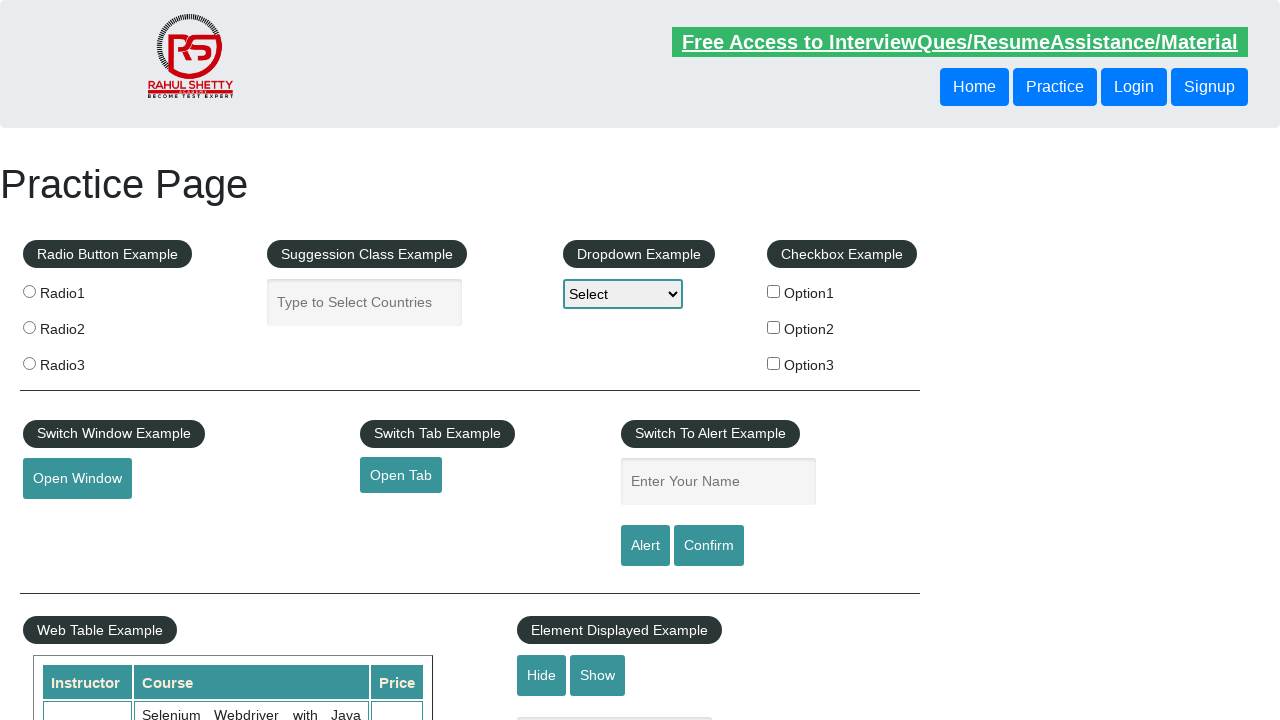

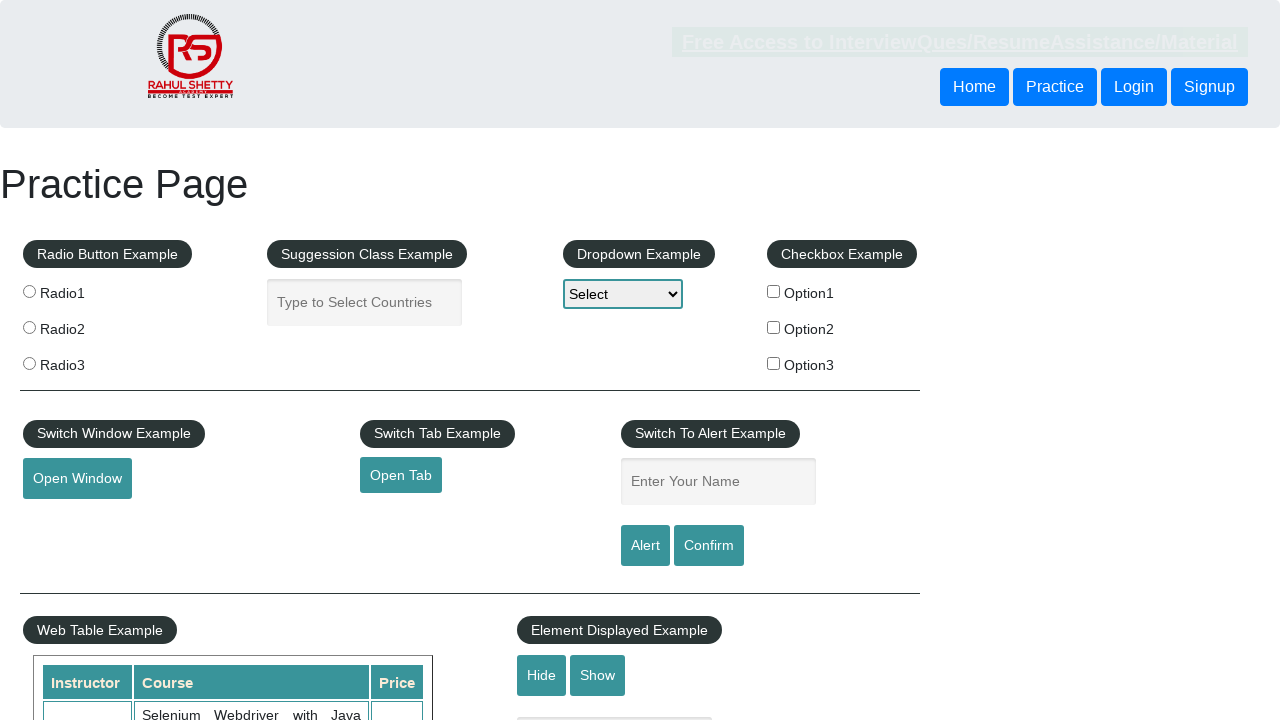